Clicks on the "jobs" link and verifies the page title contains "jobs"

Starting URL: https://news.ycombinator.com

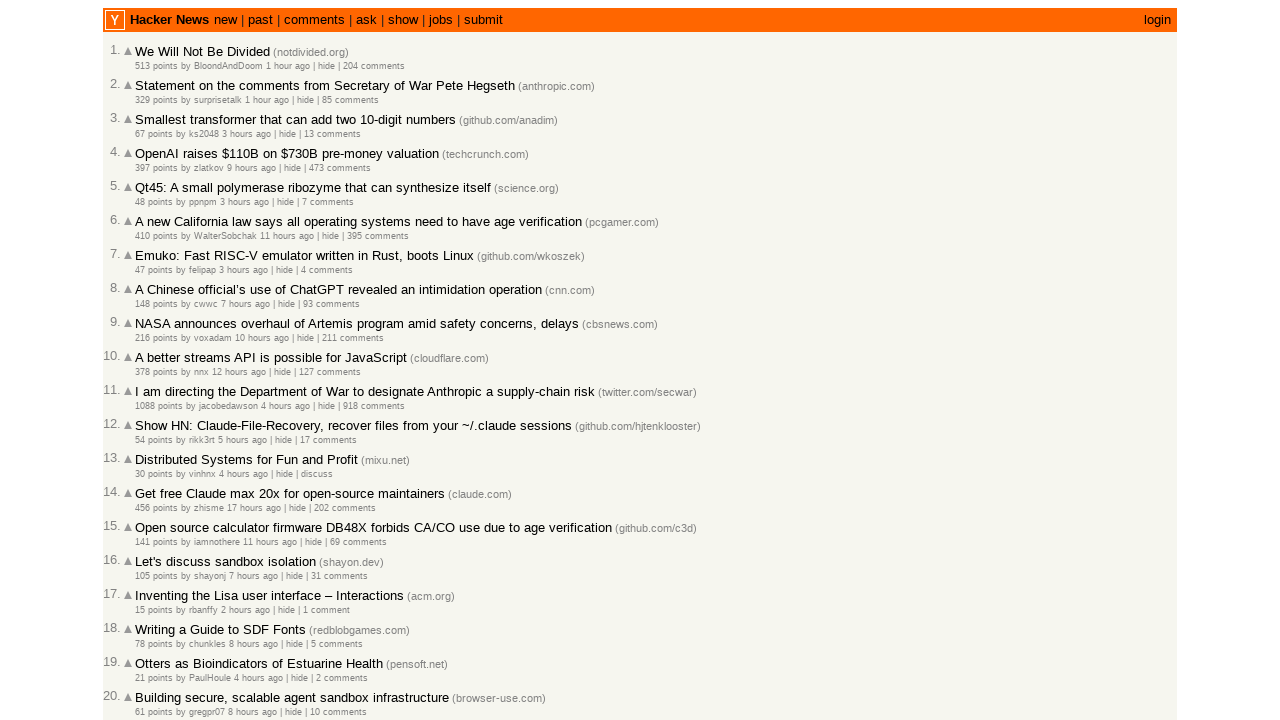

Clicked on the 'jobs' link at (441, 20) on a:has-text('jobs')
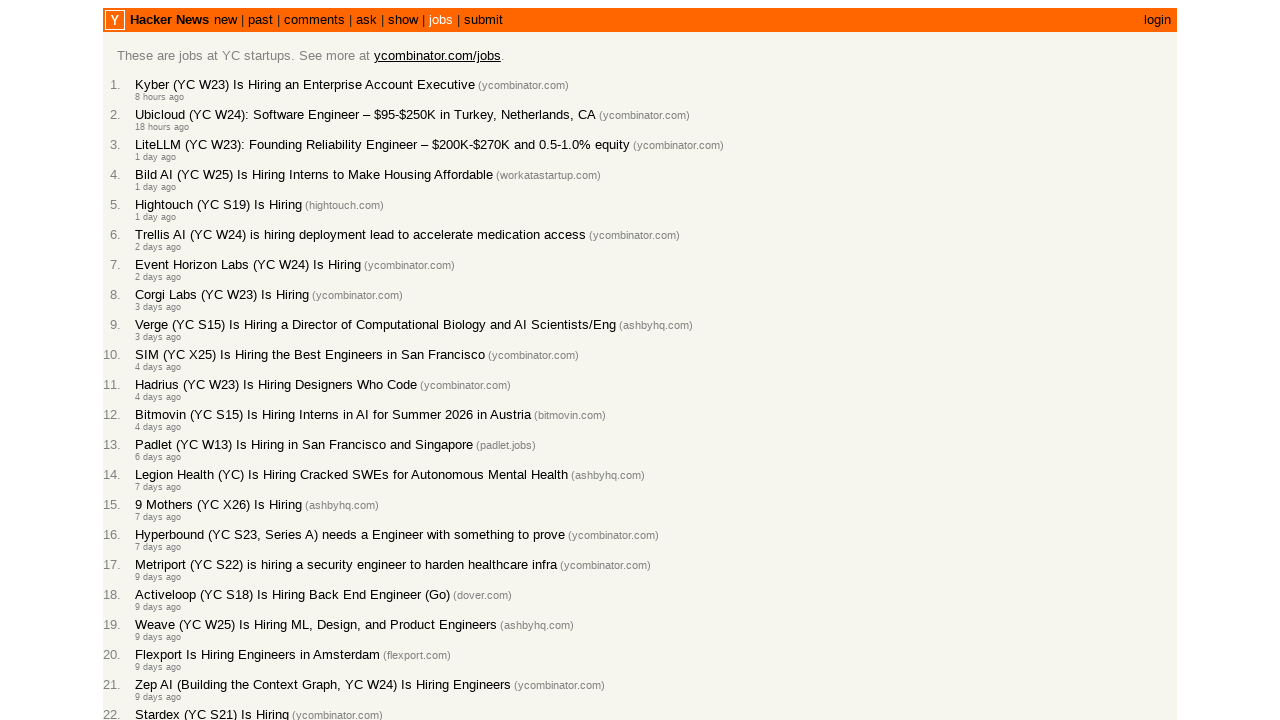

Waited for page to load (domcontentloaded)
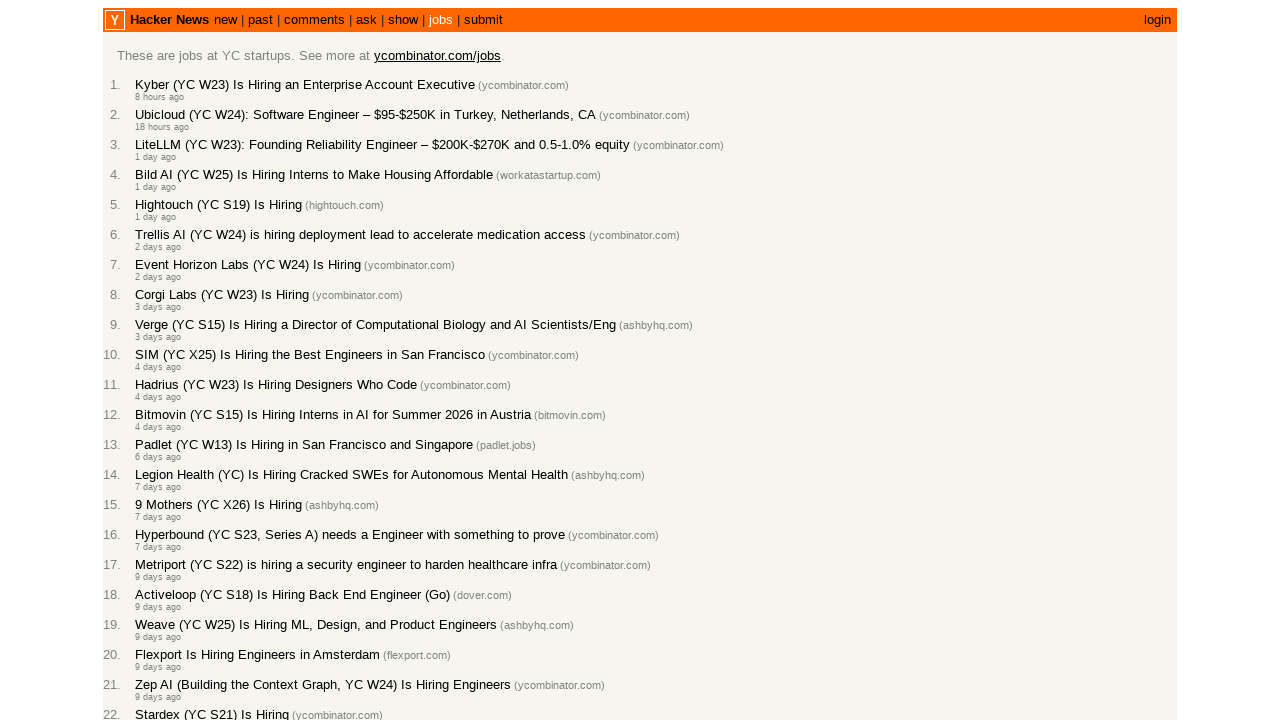

Verified page title contains 'jobs'
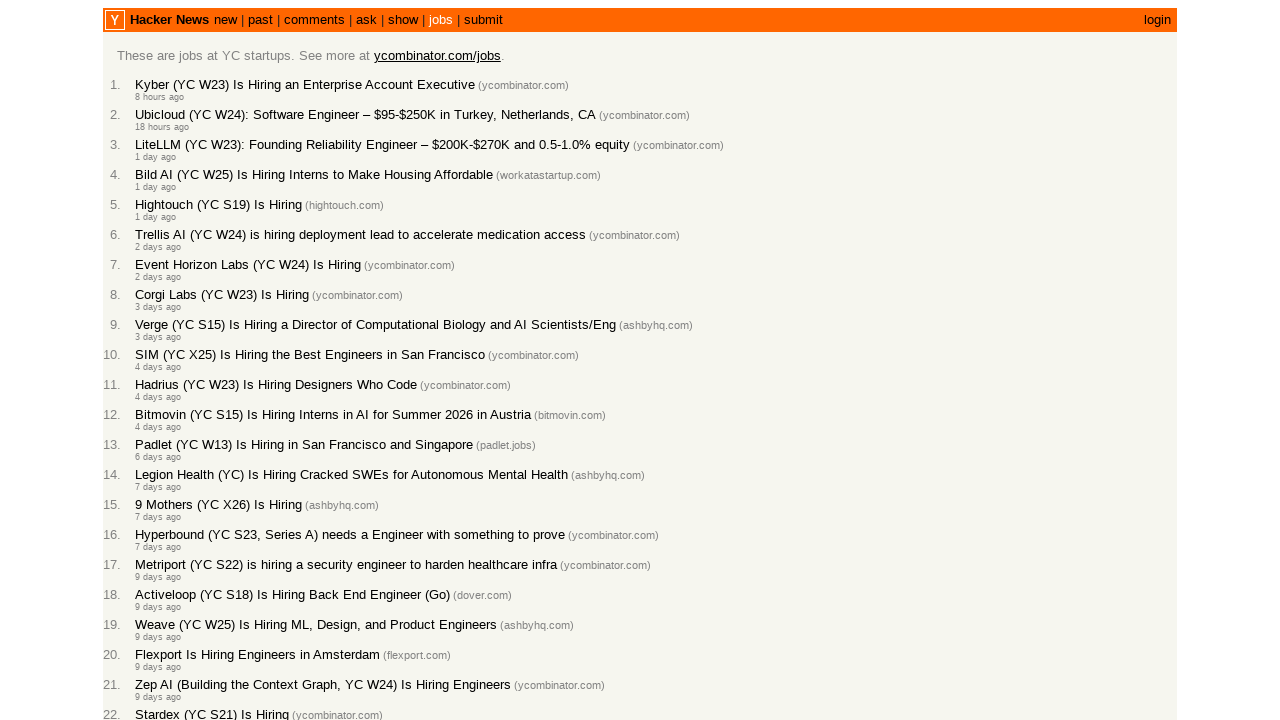

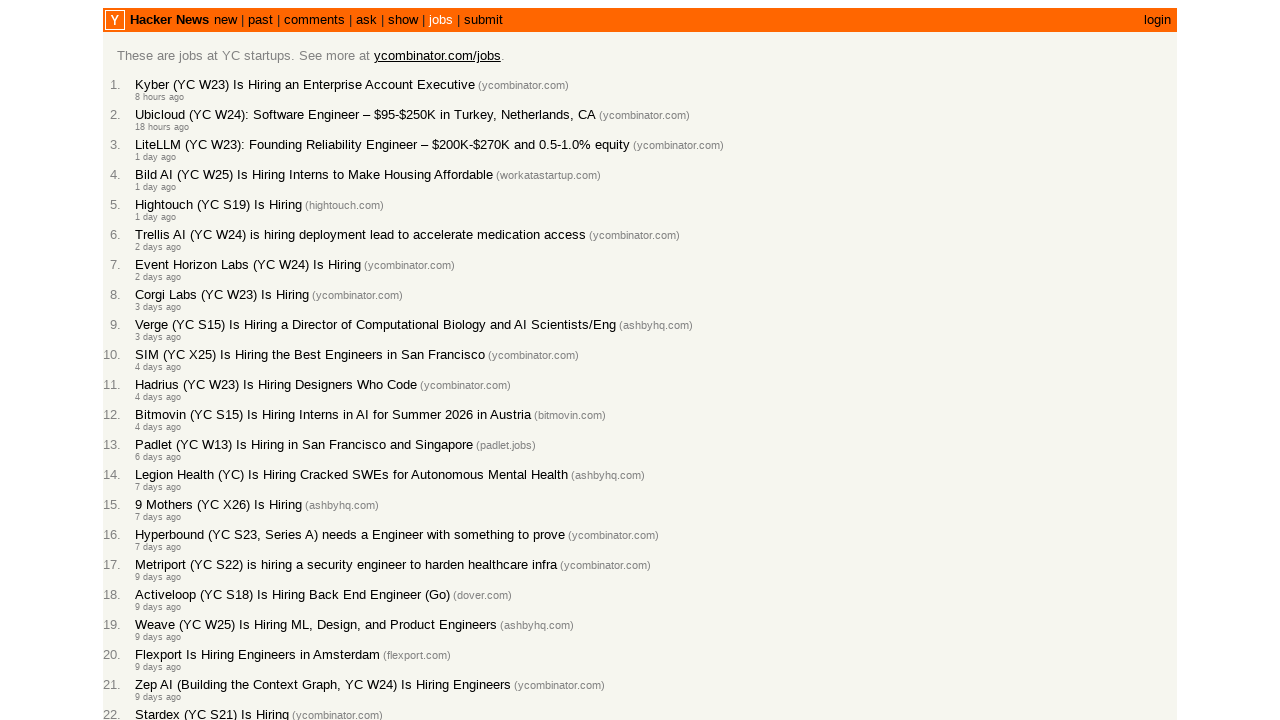